Navigates from homepage to My Account section and back to homepage

Starting URL: http://intershop5.skillbox.ru/

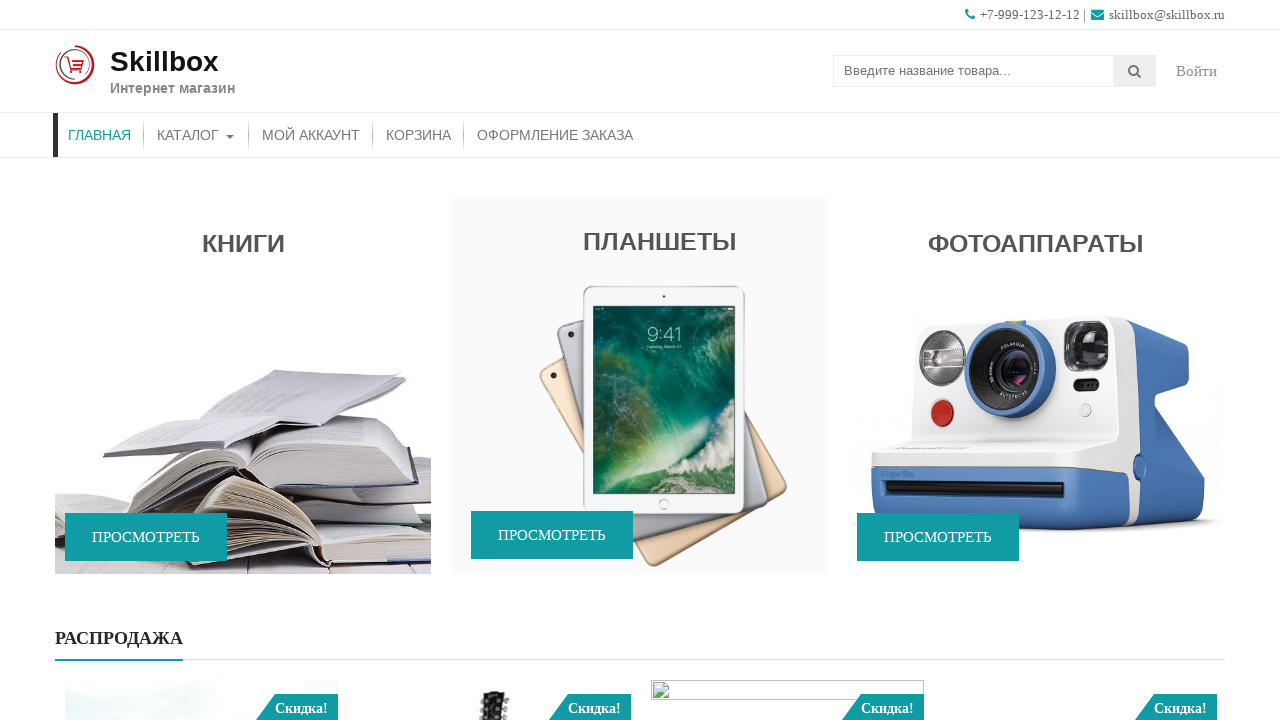

Clicked on 'Мой аккаунт' (My Account) menu item at (311, 135) on (//a[text() = 'Мой аккаунт'])[1]
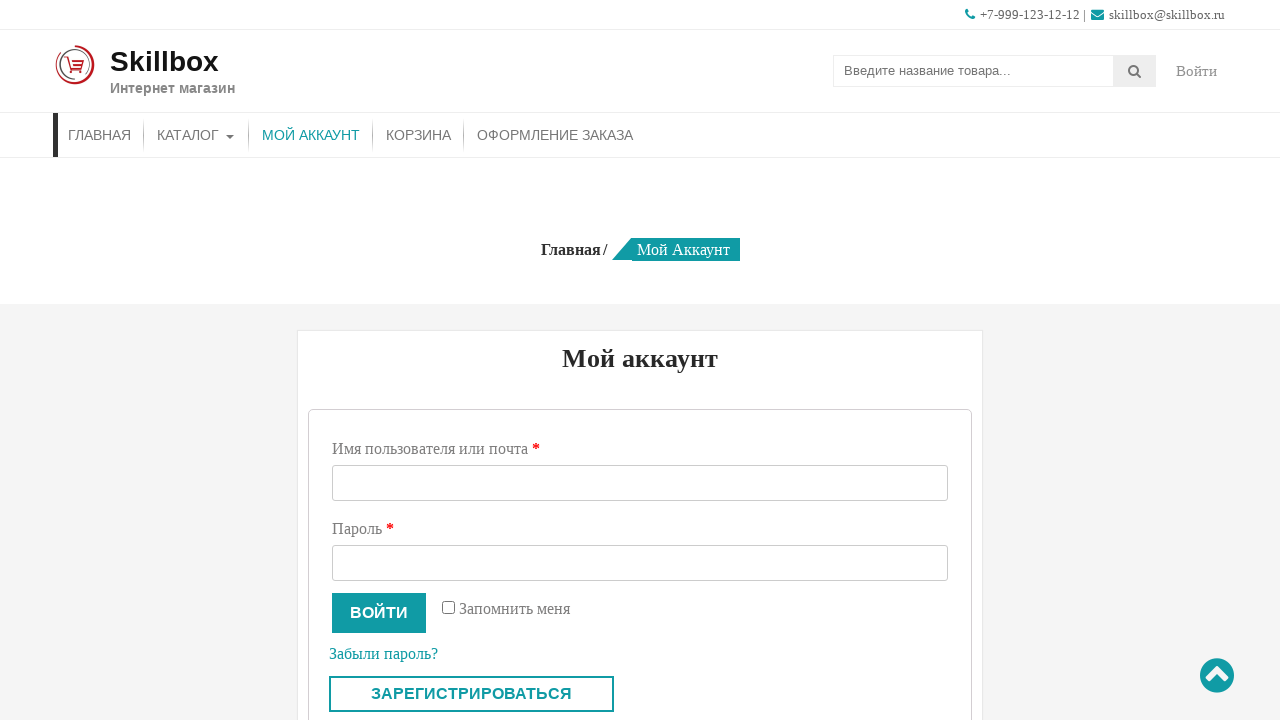

My Account page title loaded
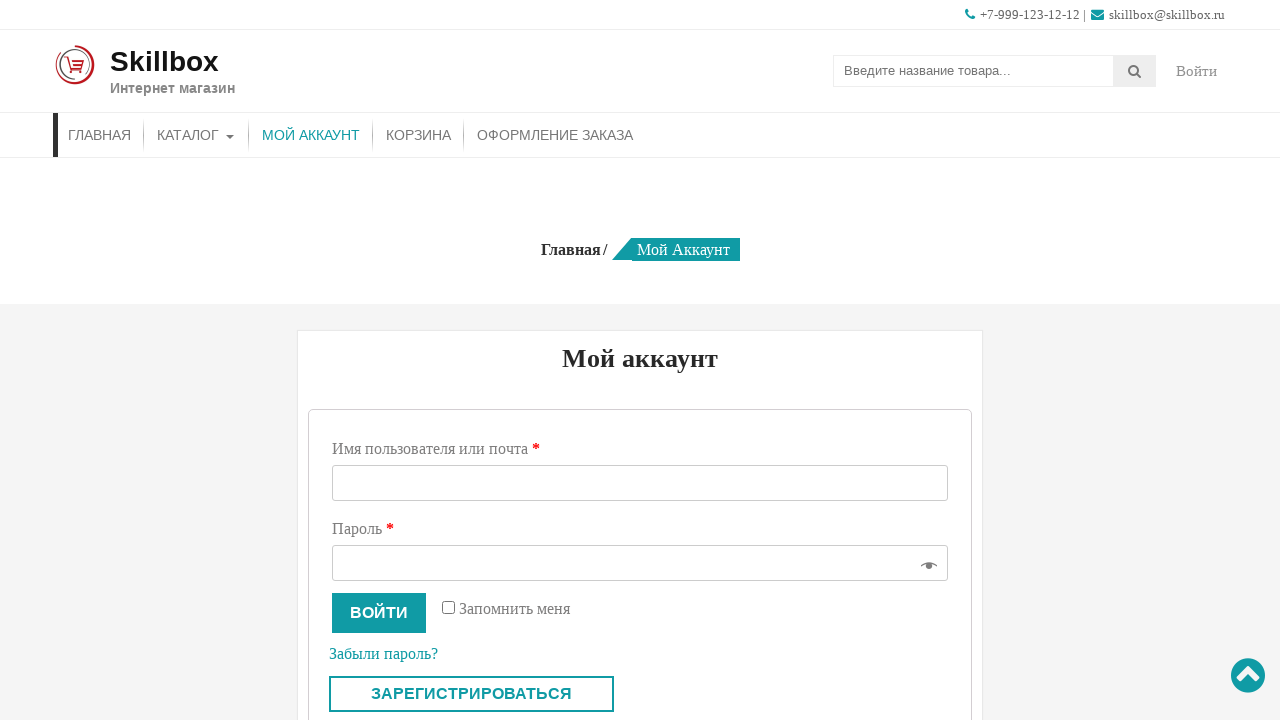

Clicked on Home menu item to return to homepage at (100, 135) on li#menu-item-26
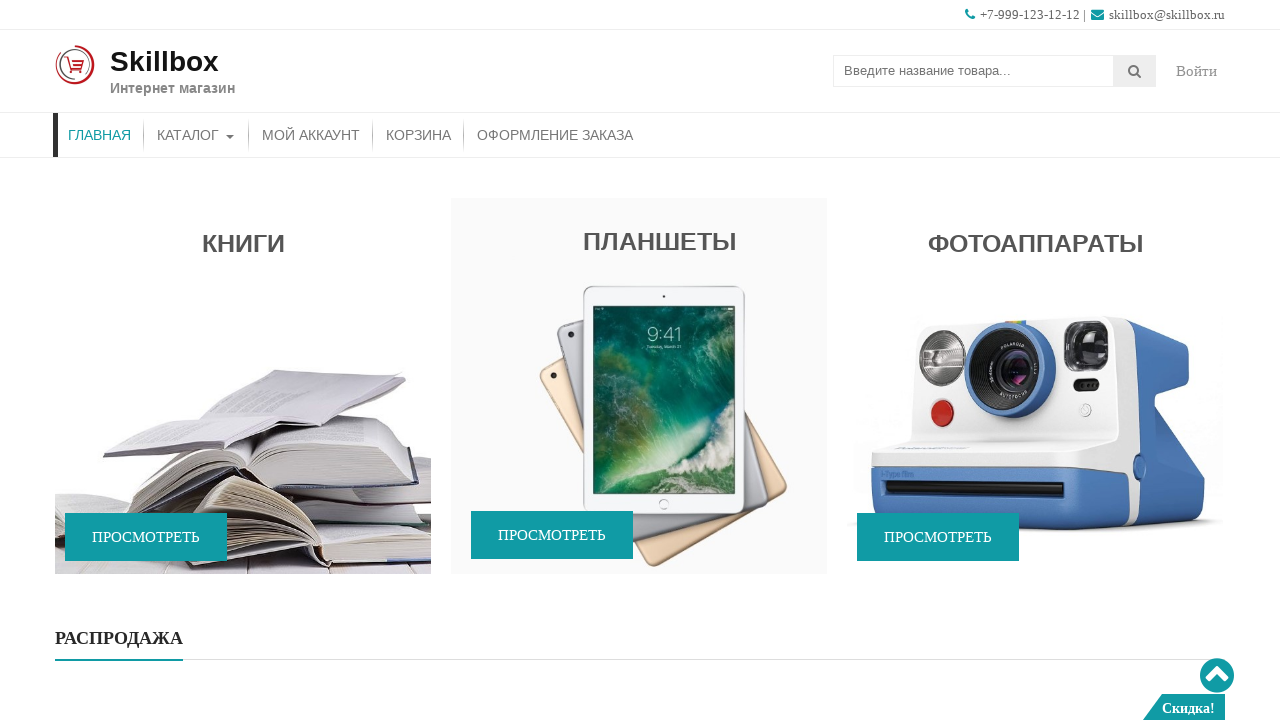

Homepage promo block displayed, navigation cycle complete
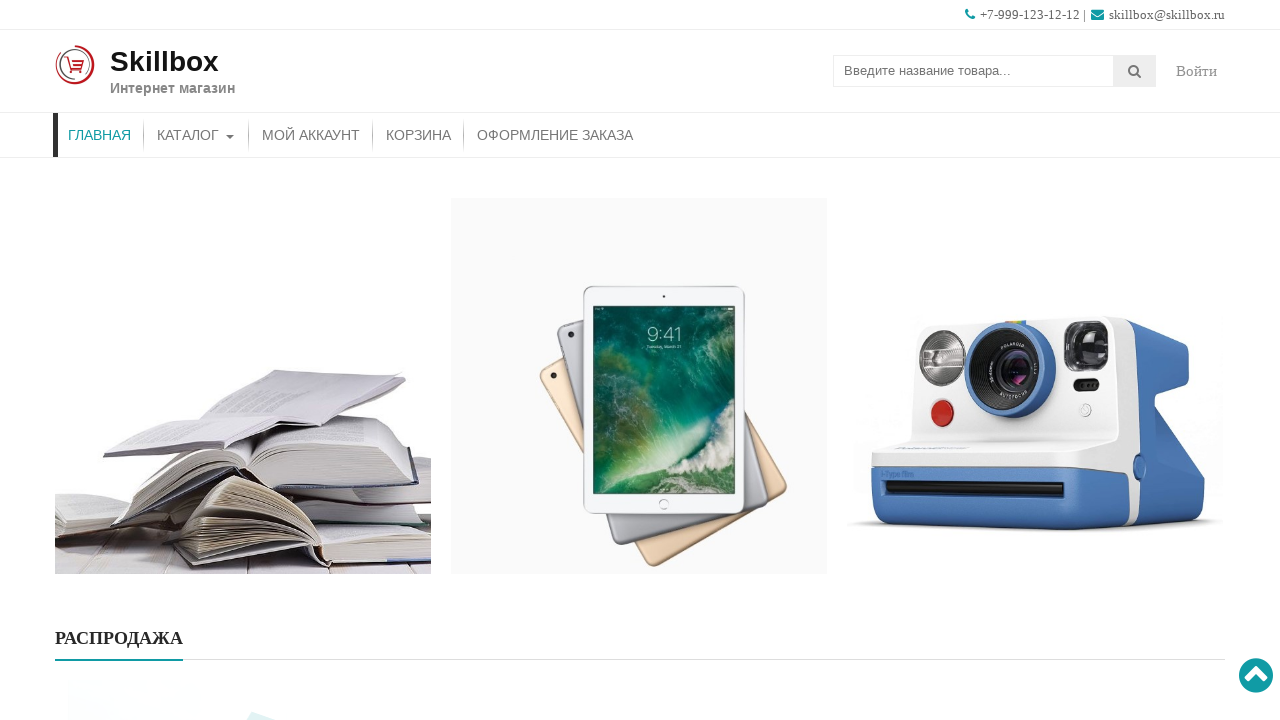

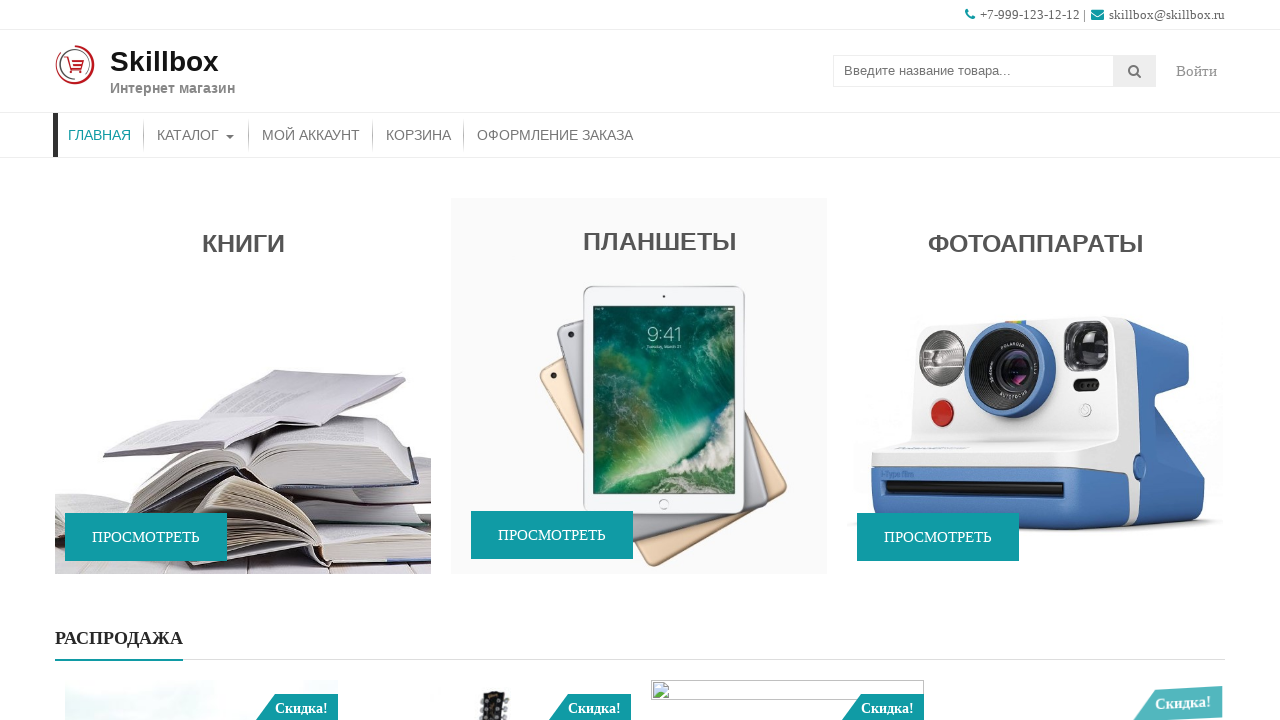